Fills out the user form with name, email, current address, and permanent address, then submits and verifies the result is displayed

Starting URL: https://demoqa.com/text-box

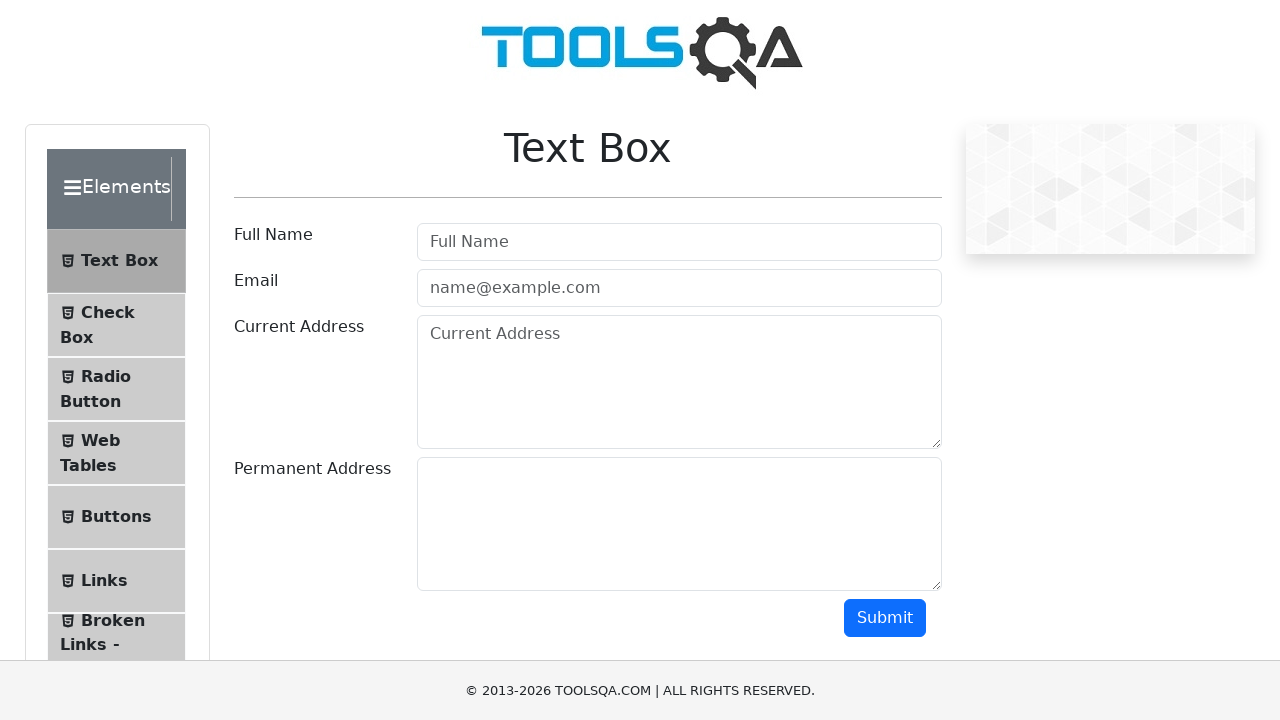

Filled Full Name field with 'Alex' on #userName
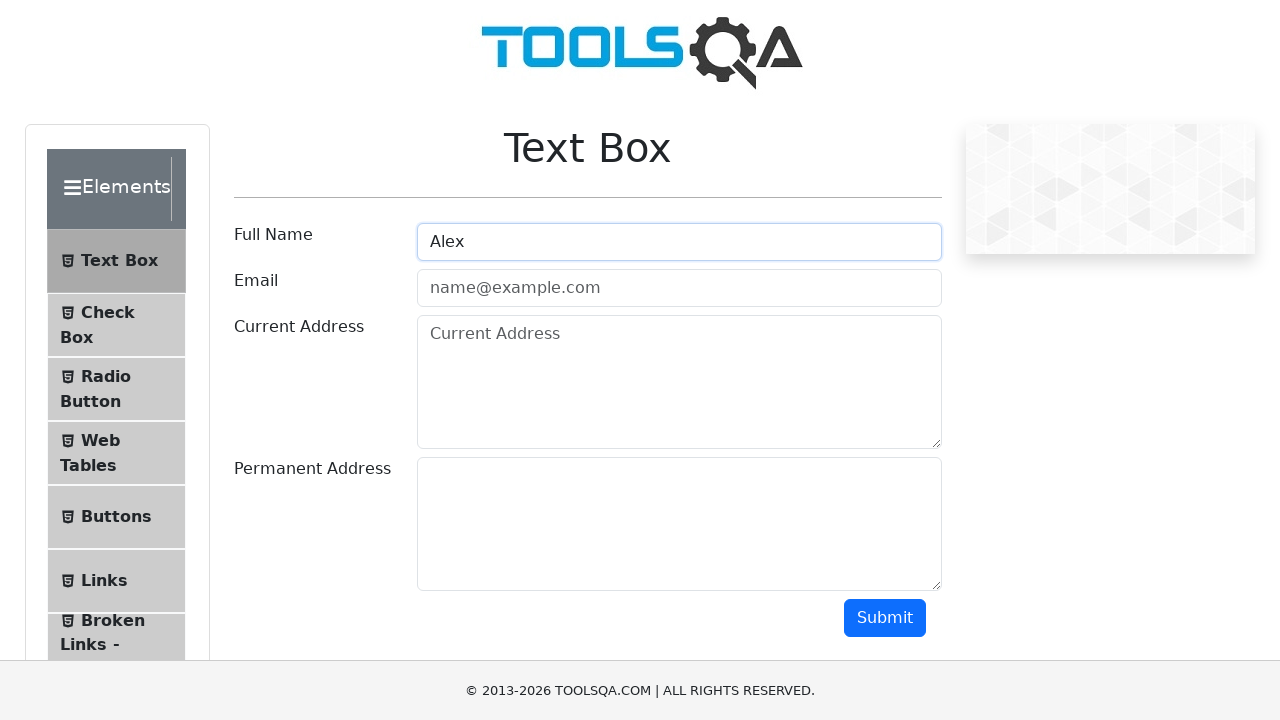

Filled Email field with 'churva@dsad.com' on #userEmail
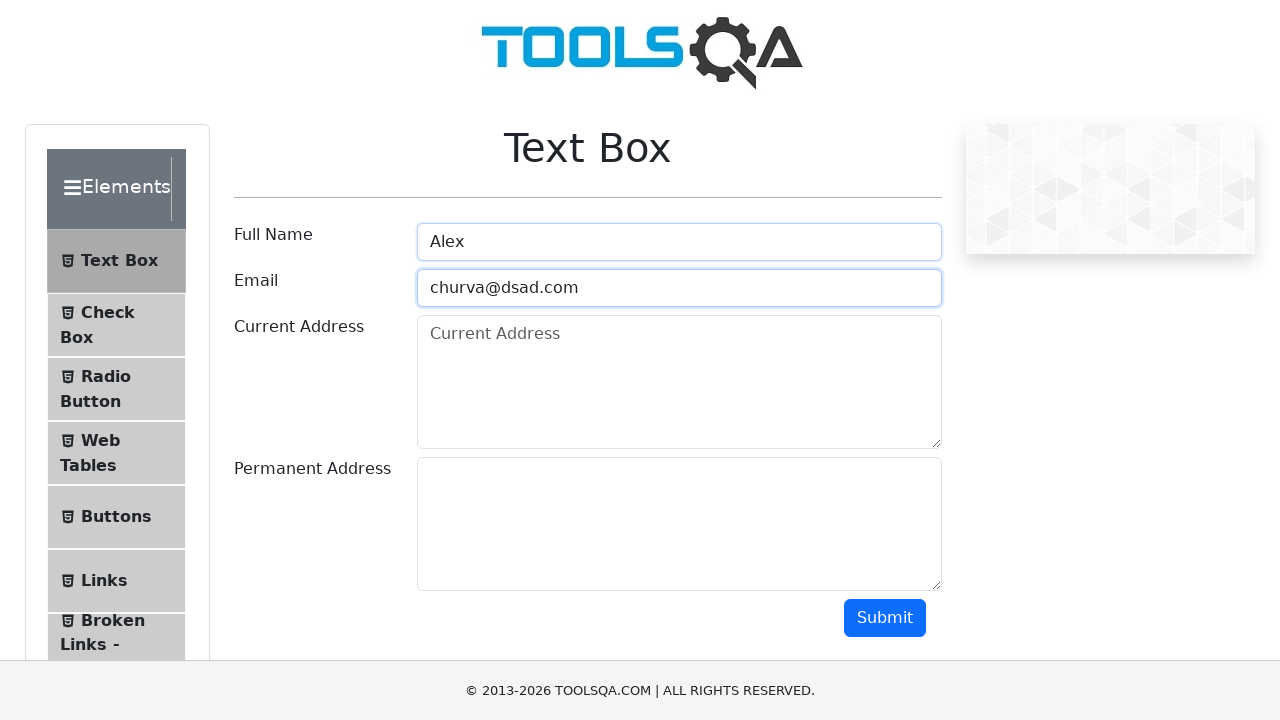

Filled Current Address field with 'Bobr' on #currentAddress
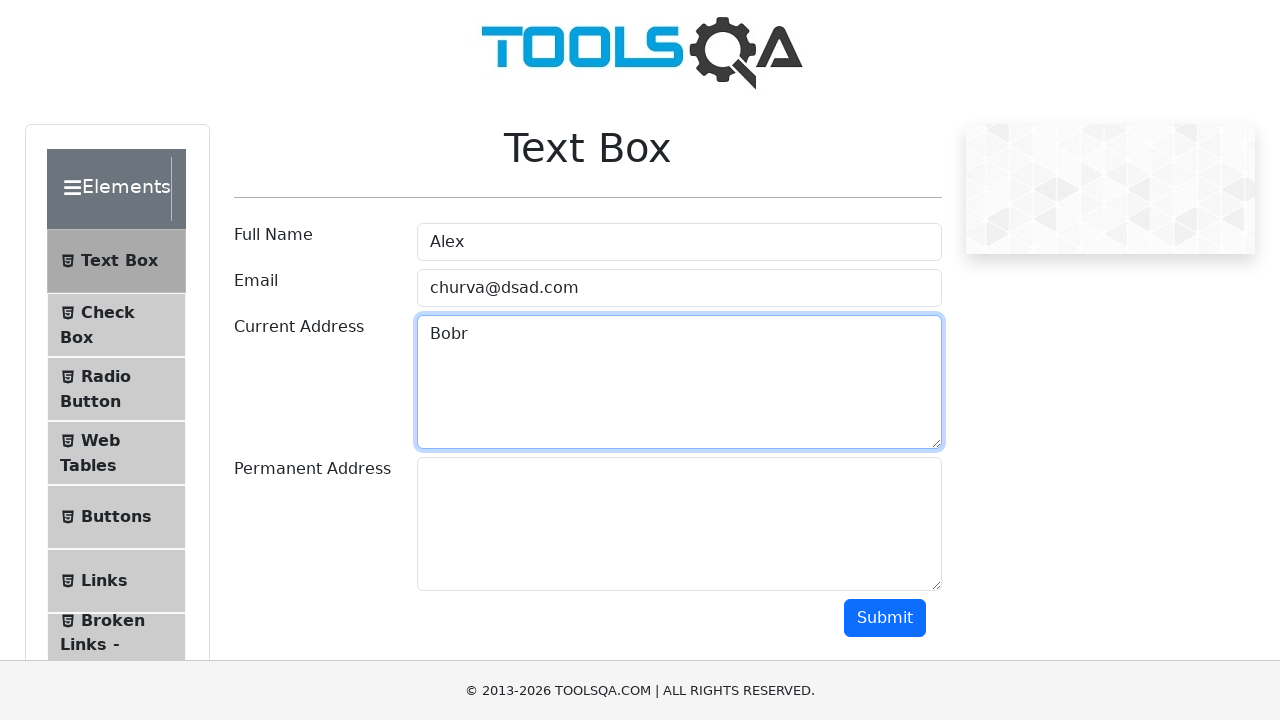

Filled Permanent Address field with 'Mog' on #permanentAddress
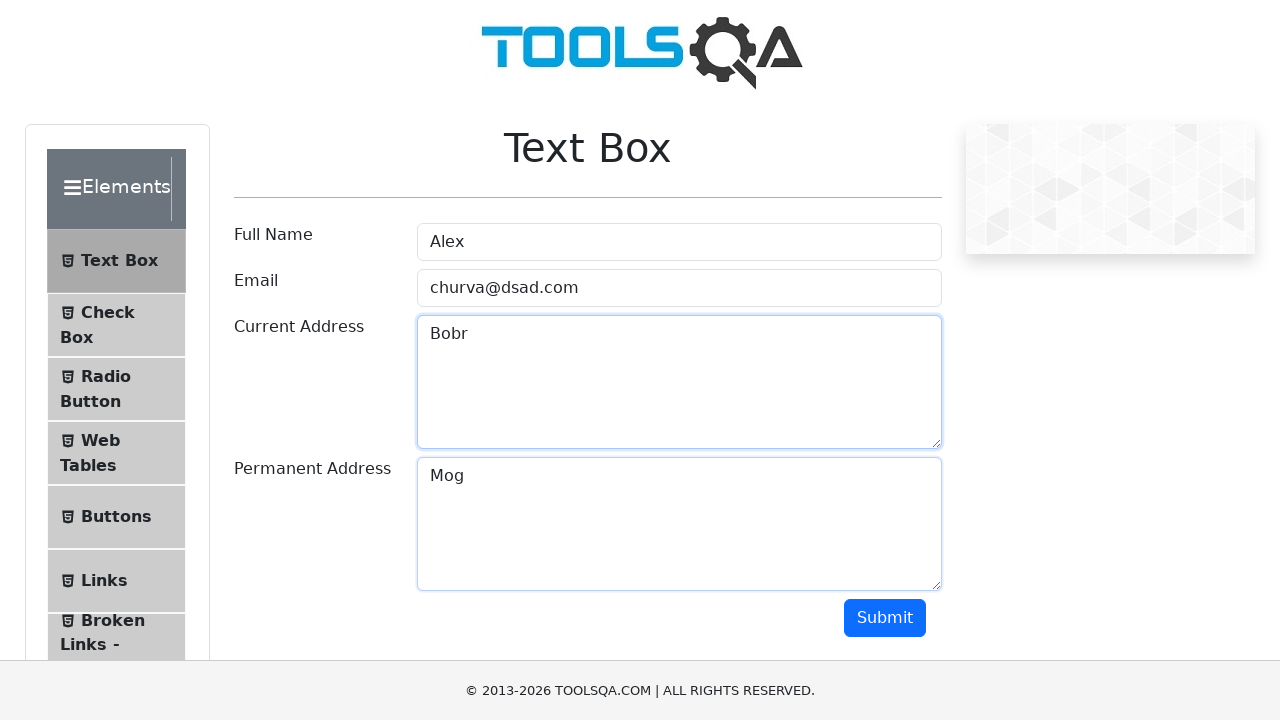

Clicked Submit button to submit the form at (885, 618) on #submit
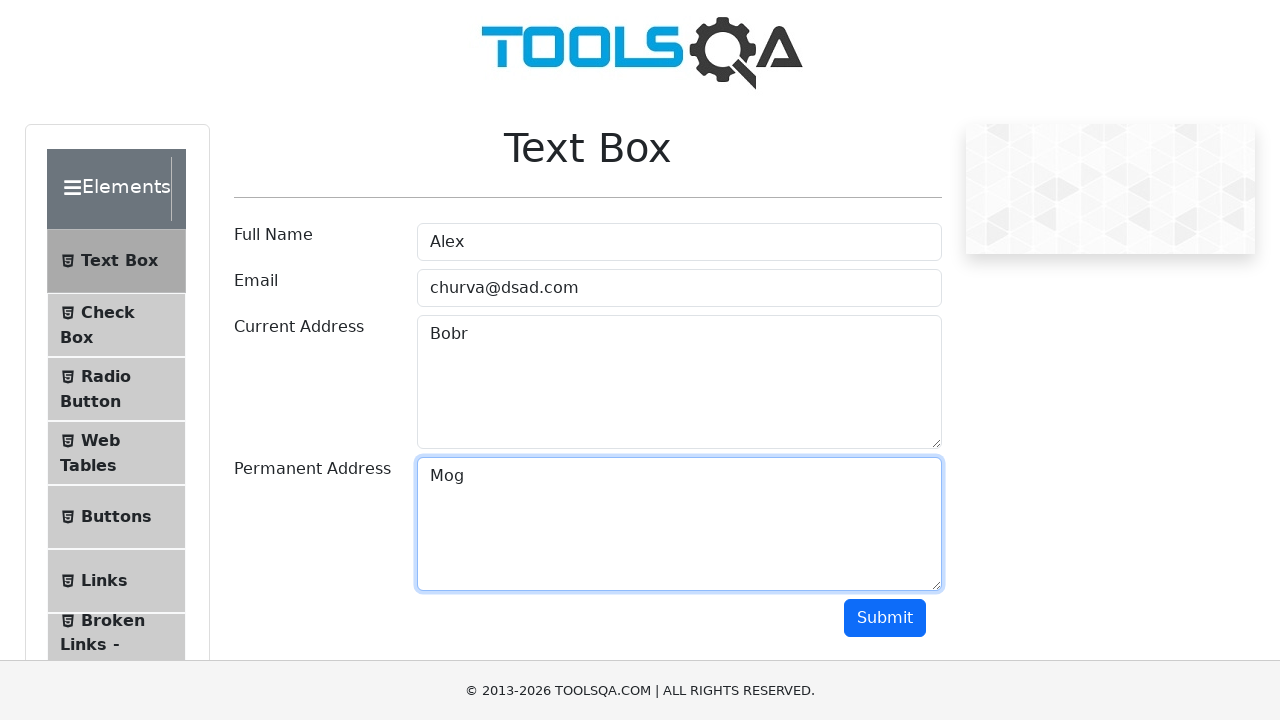

Verified output field is displayed and visible
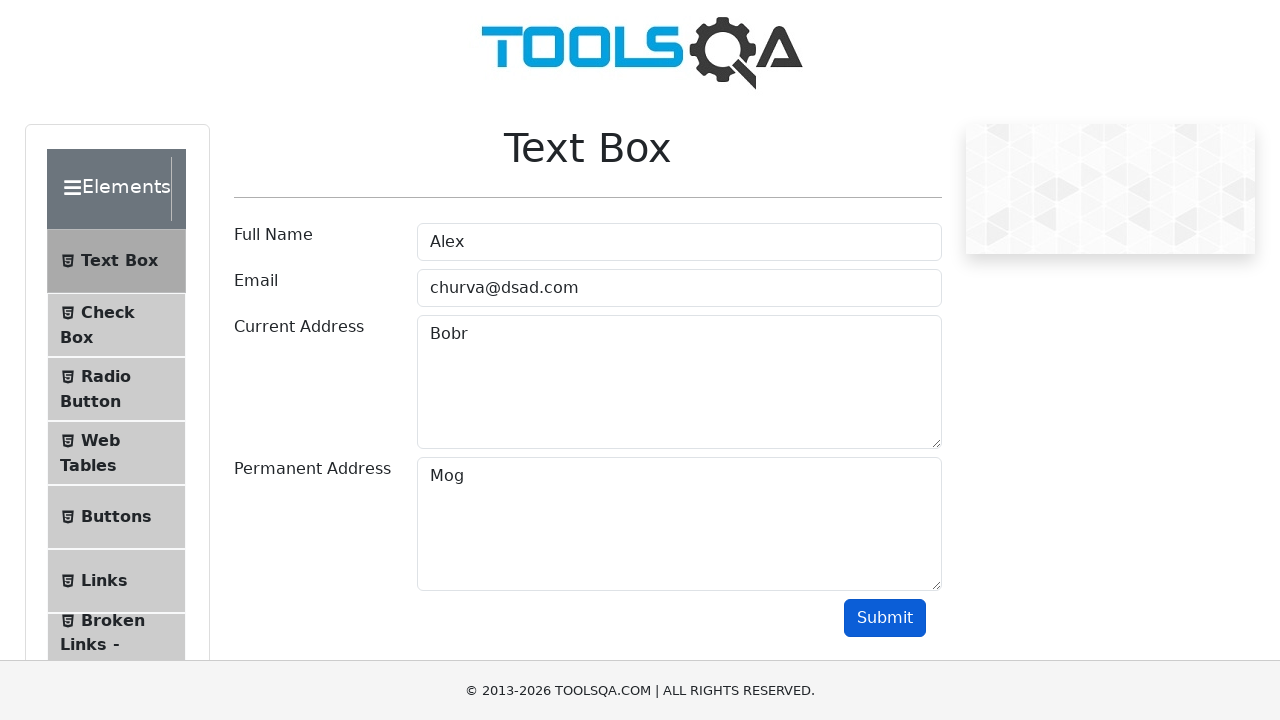

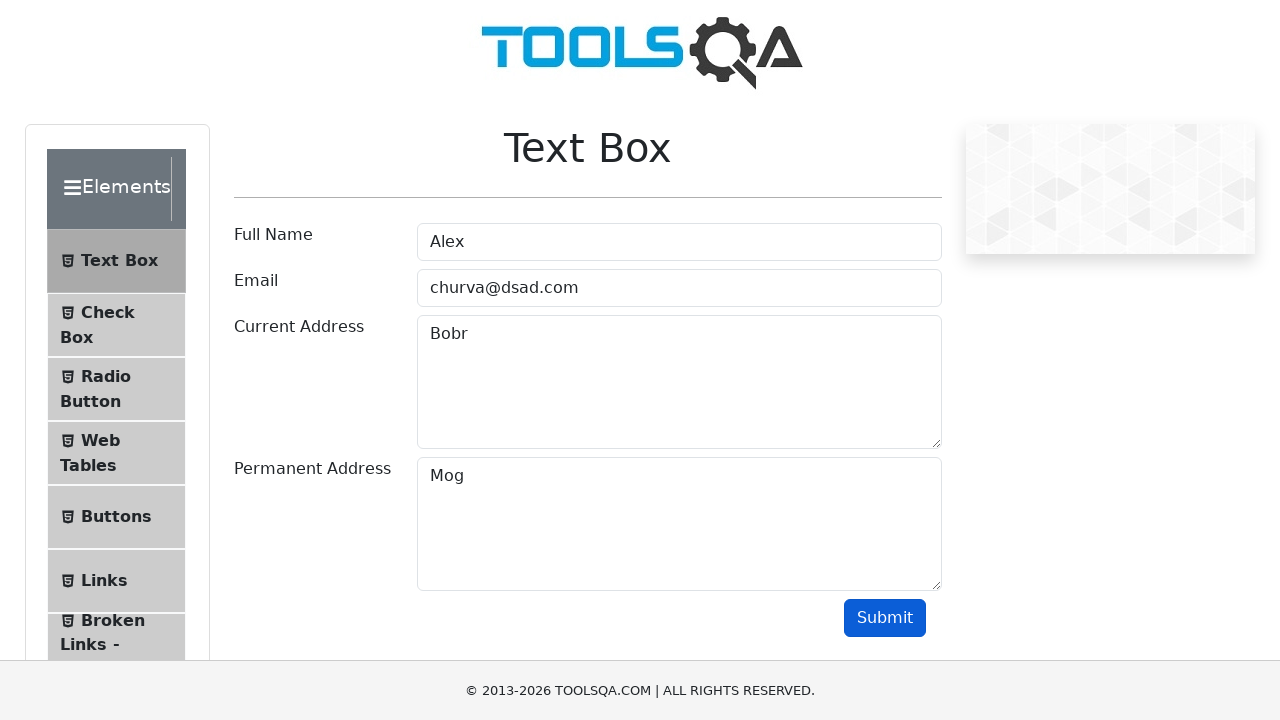